Tests dynamic loading with equal timeout setting by clicking start and verifying the Hello World message appears

Starting URL: https://automationfc.github.io/dynamic-loading/

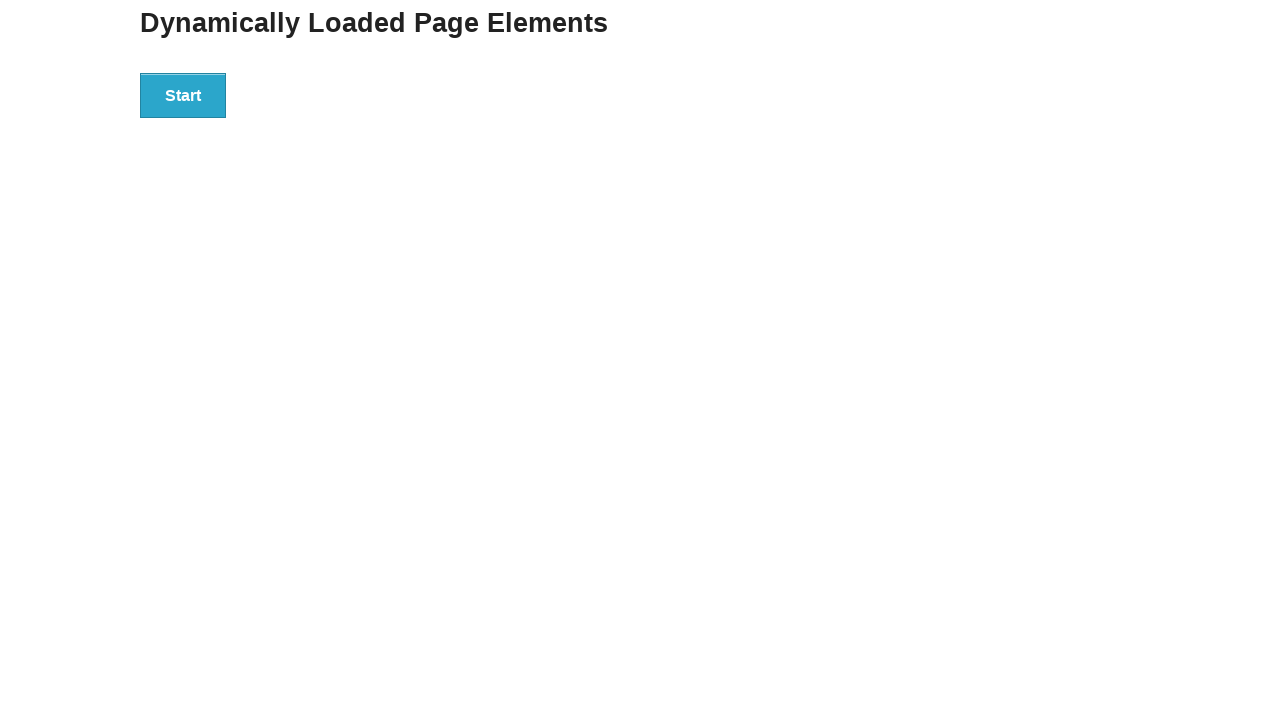

Navigated to dynamic loading test page
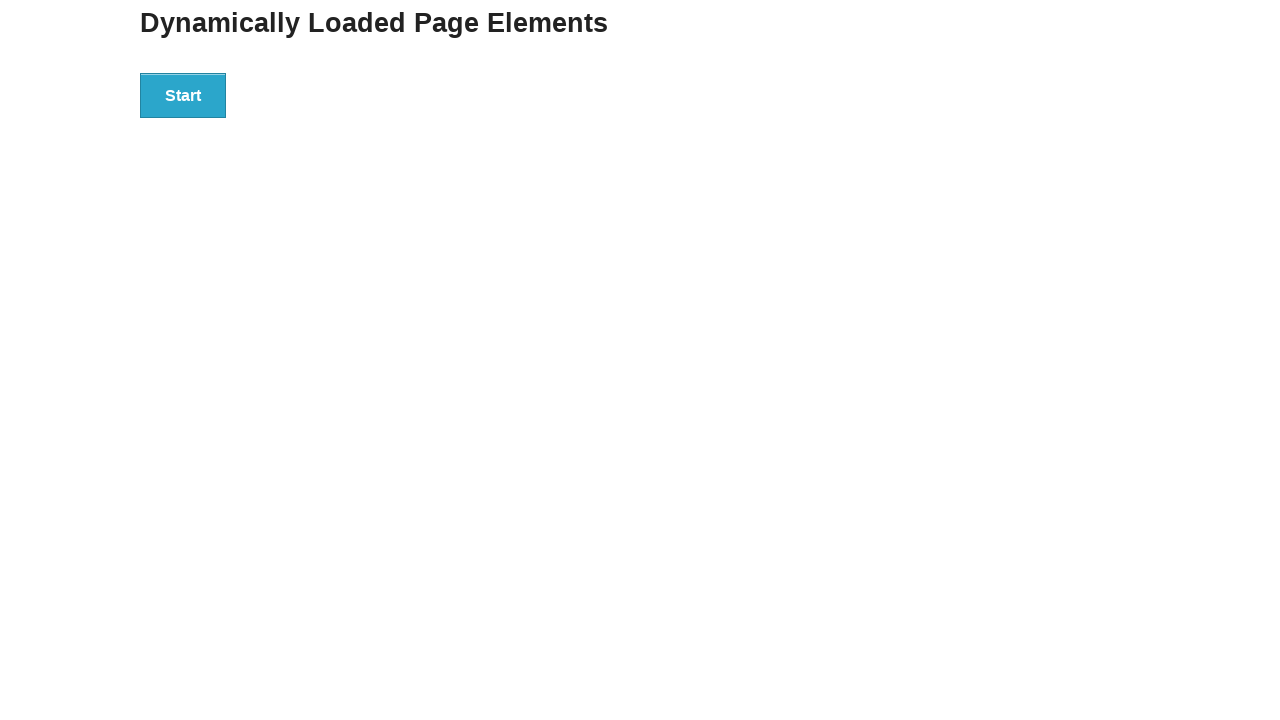

Clicked the start button at (183, 95) on div#start > button
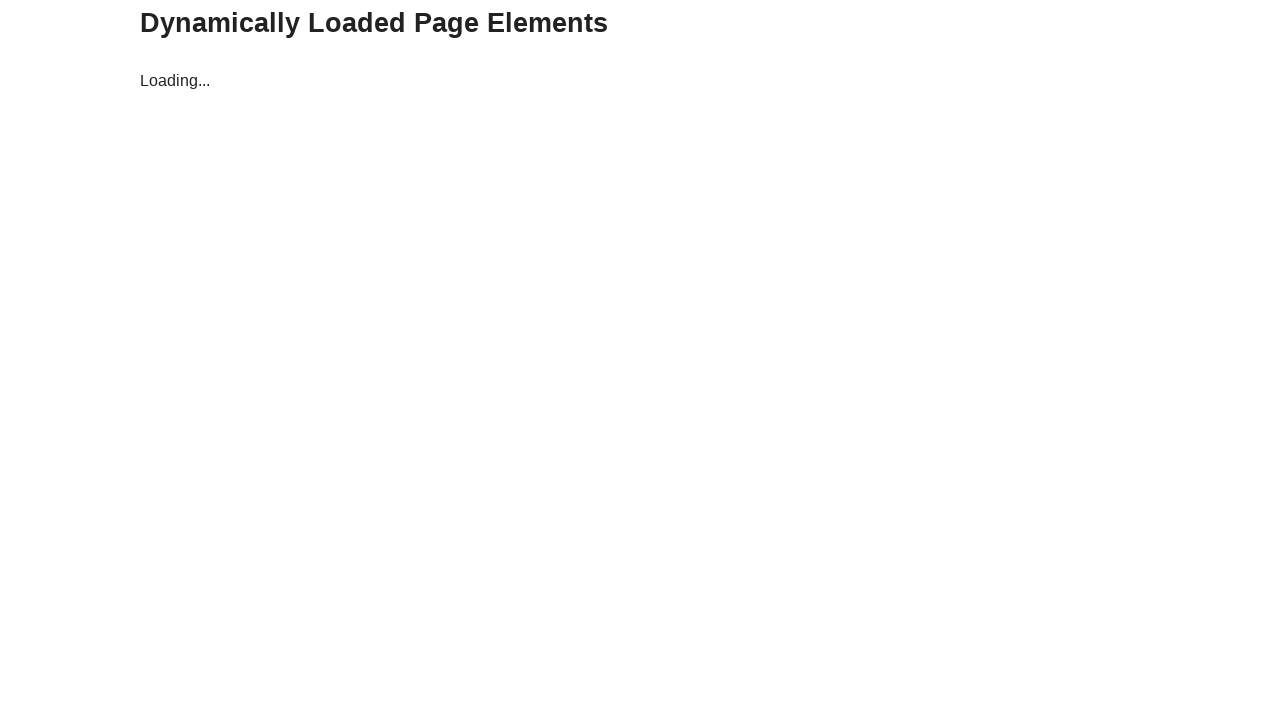

Loading indicator appeared
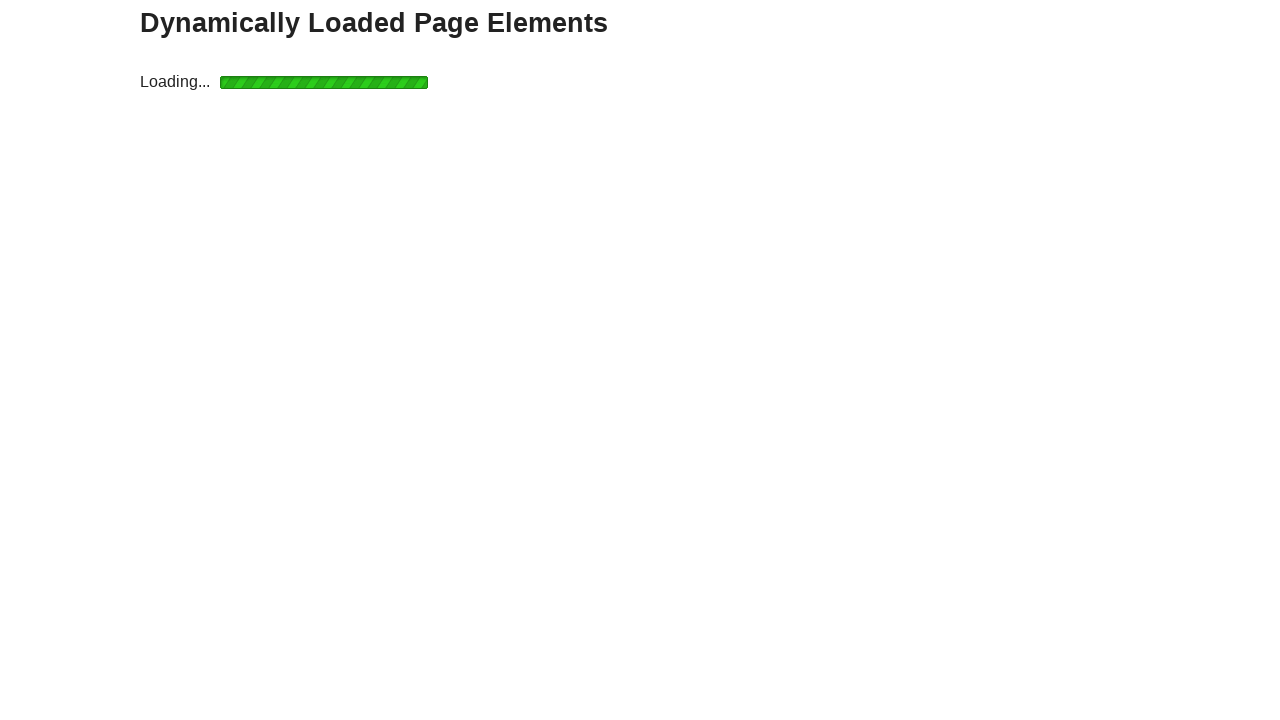

Finish message element loaded
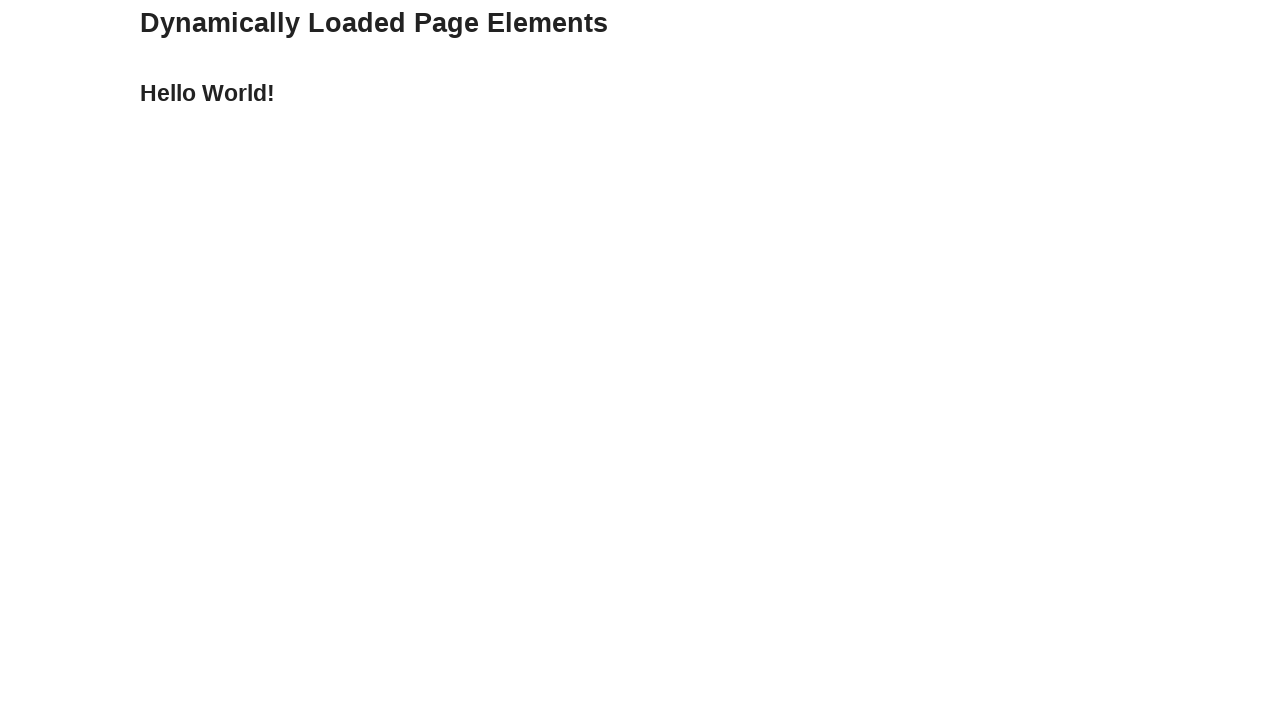

Verified 'Hello World!' message appeared
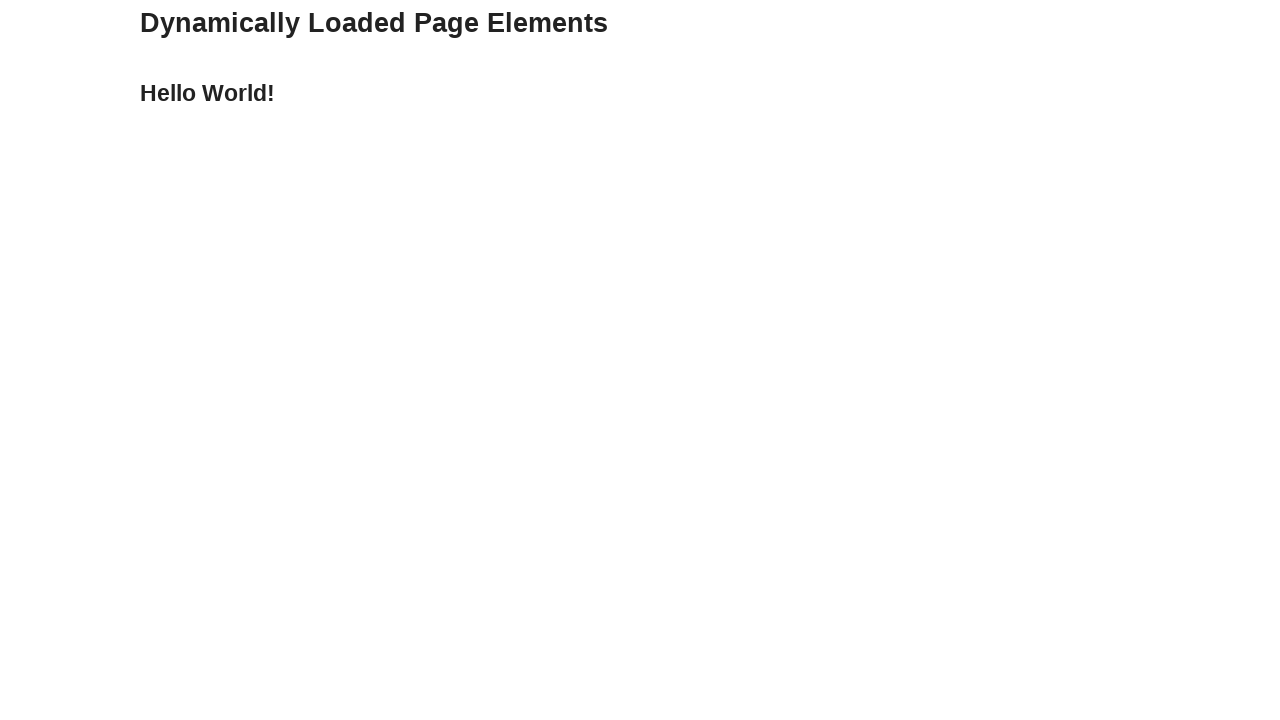

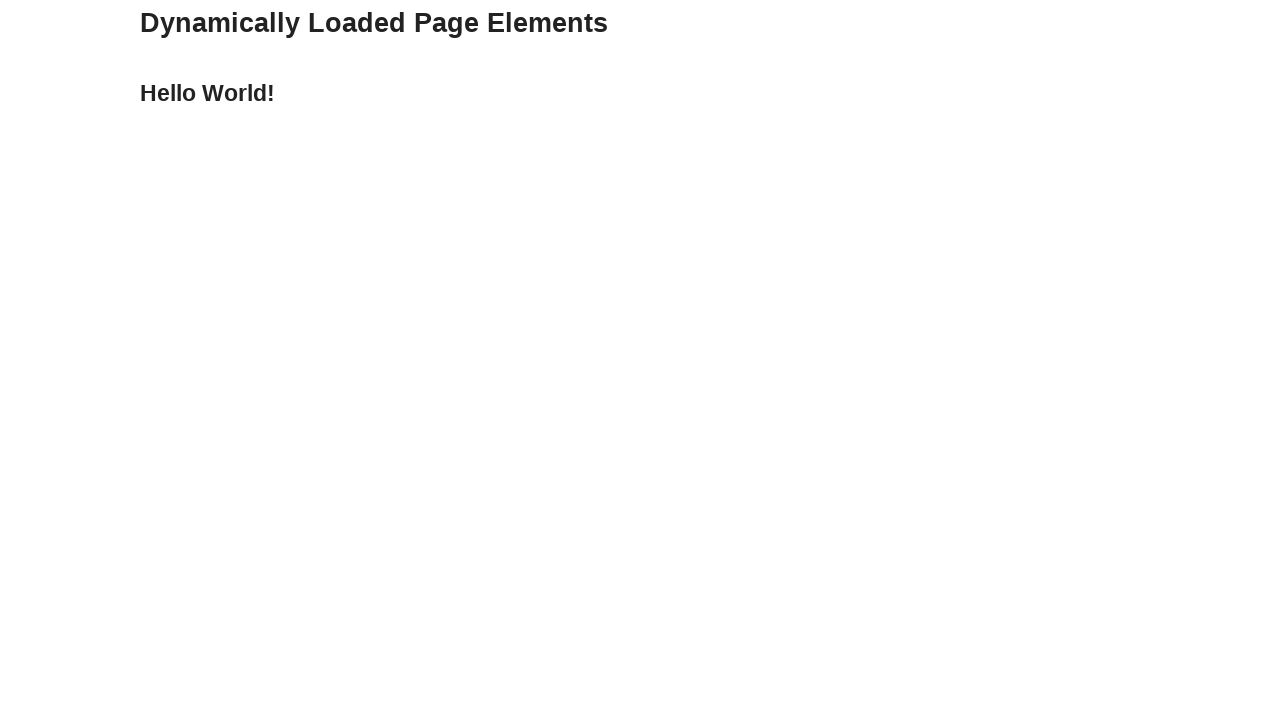